Tests radio button selection by finding and clicking radio buttons with color values "orange" or "yellow"

Starting URL: https://selenium08.blogspot.com/2019/07/check-box-and-radio-buttons.html

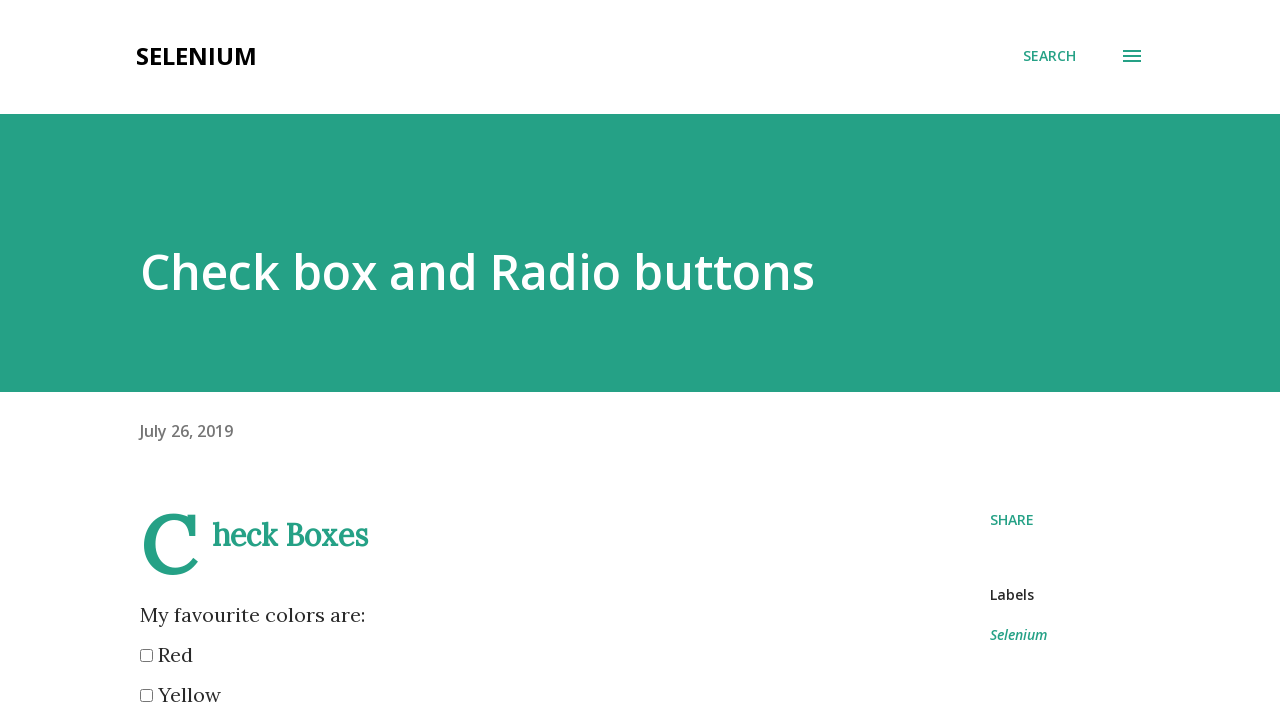

Navigated to radio button and checkbox test page
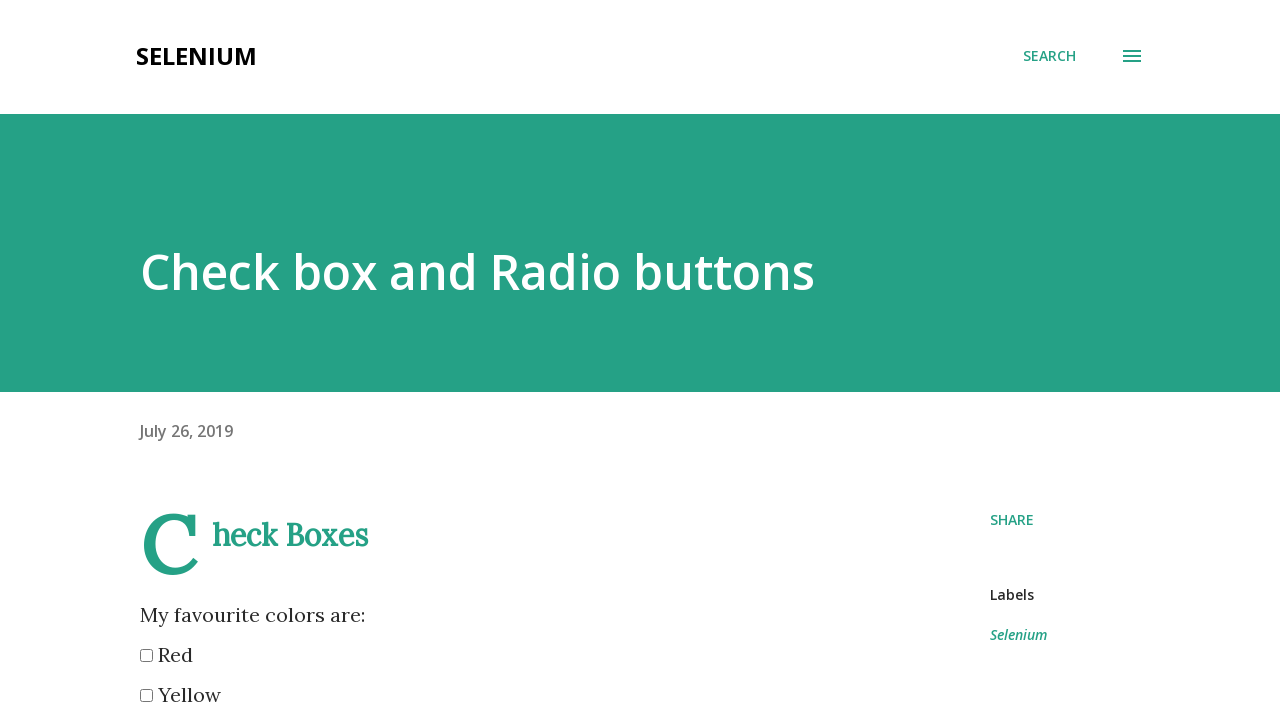

Found all radio buttons with name='color'
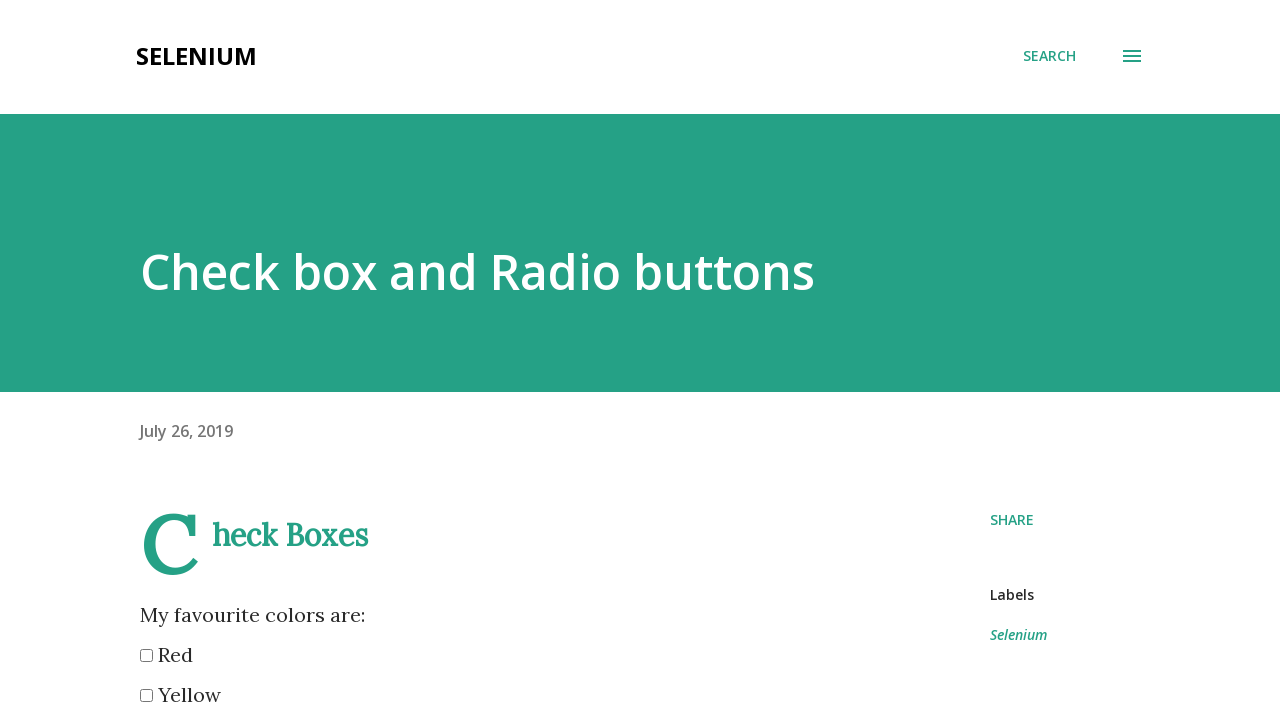

Retrieved radio button value: red
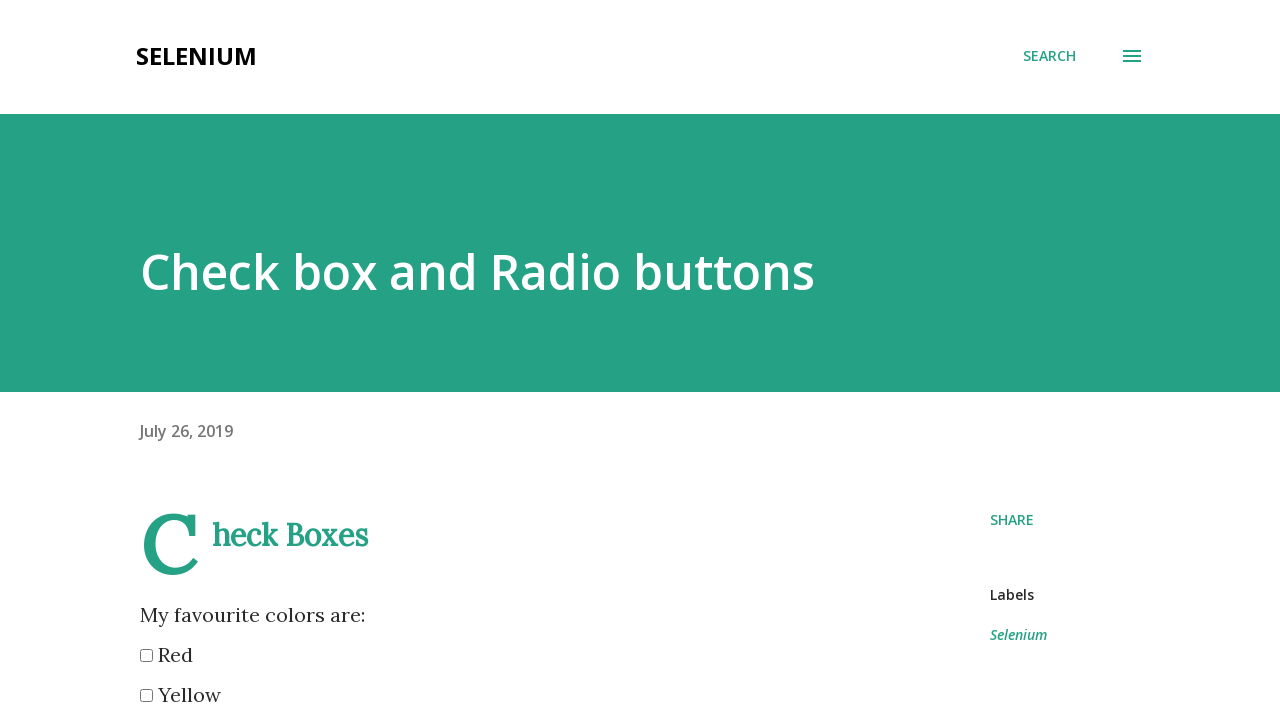

Retrieved radio button value: yellow
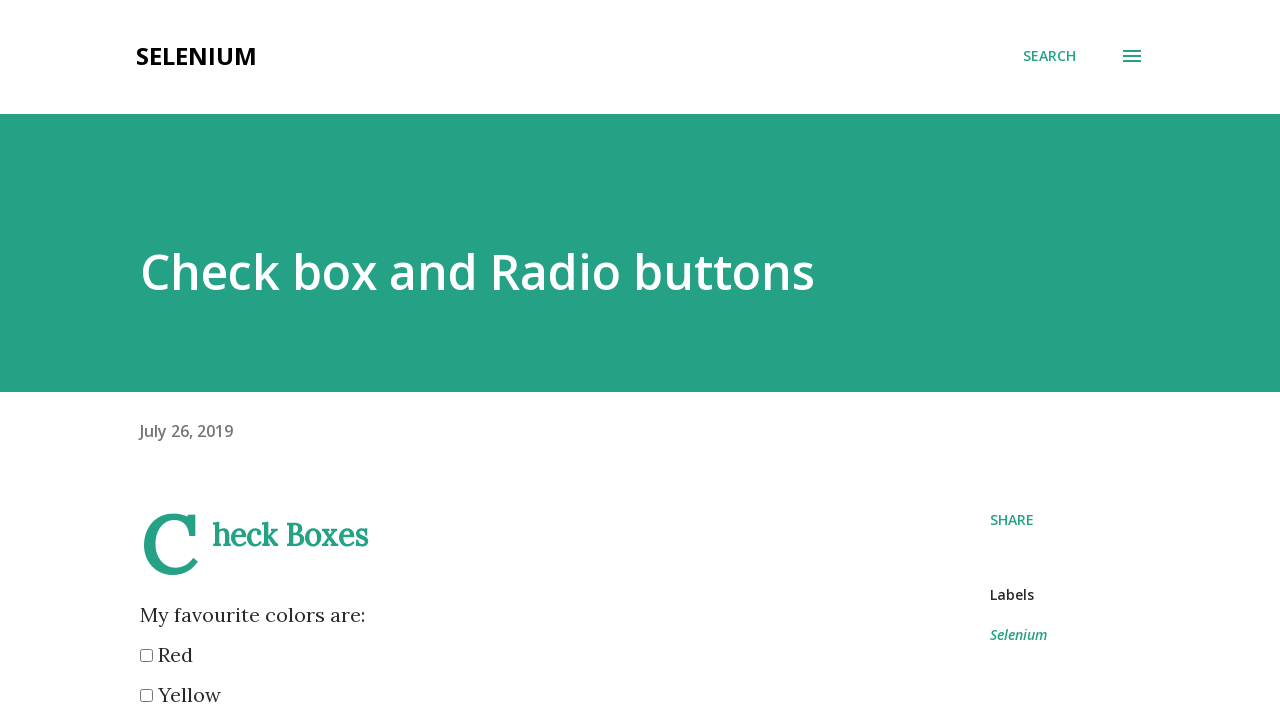

Clicked radio button with value 'yellow'
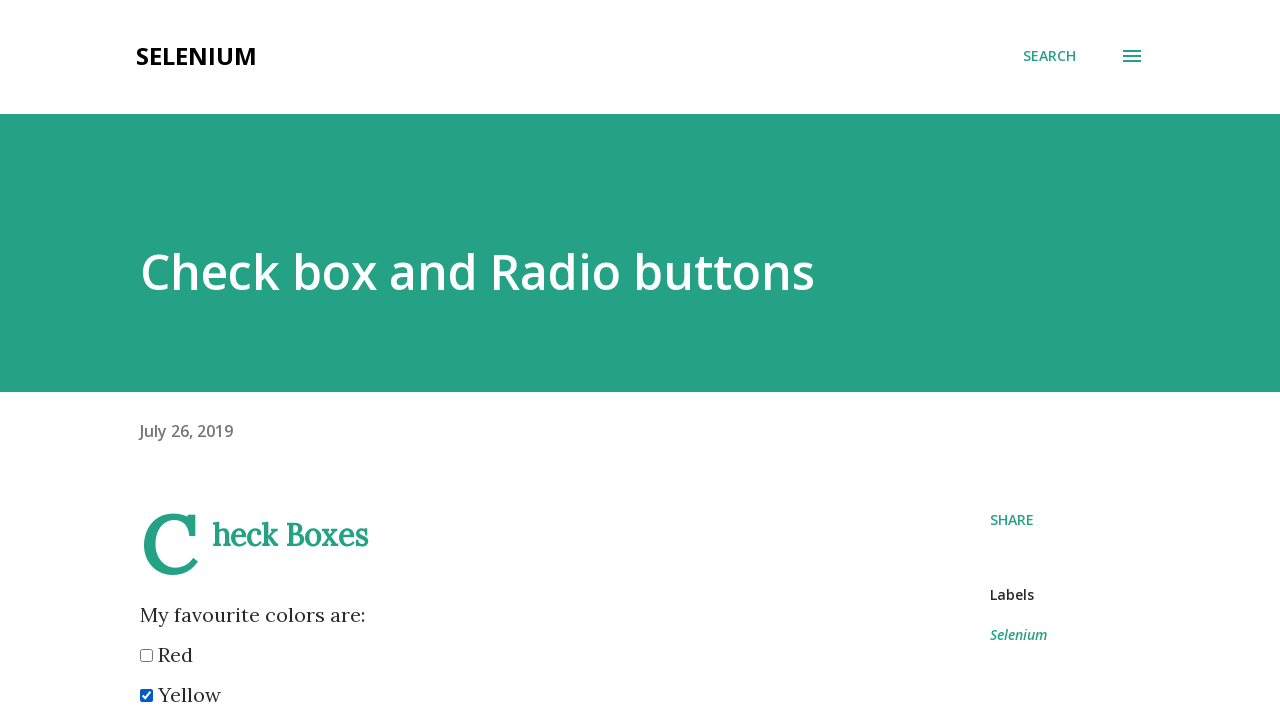

Retrieved radio button value: blue
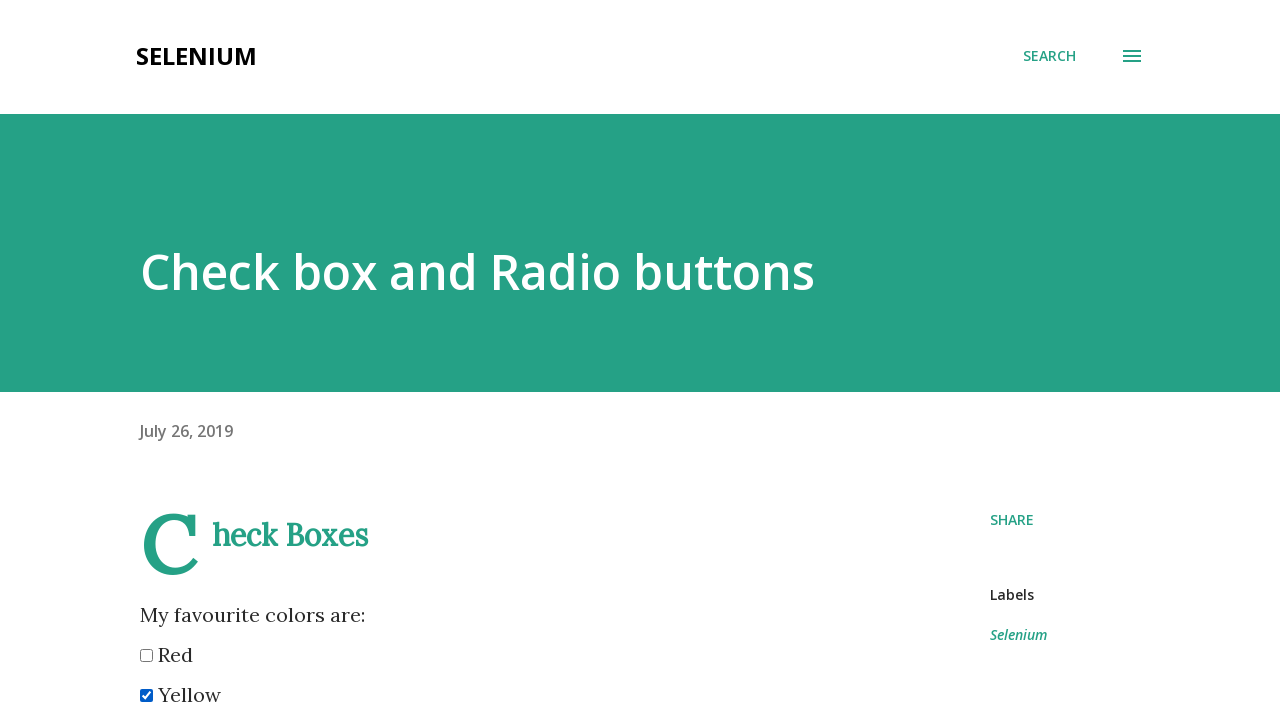

Retrieved radio button value: orange
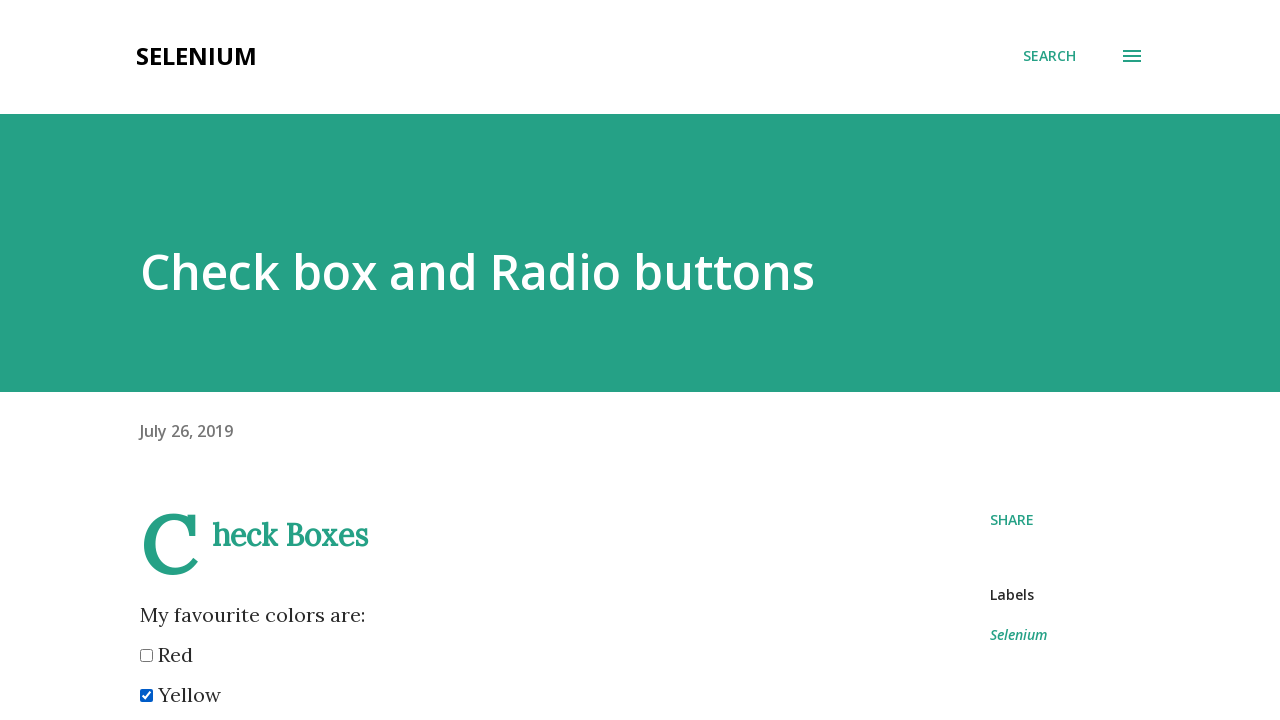

Clicked radio button with value 'orange'
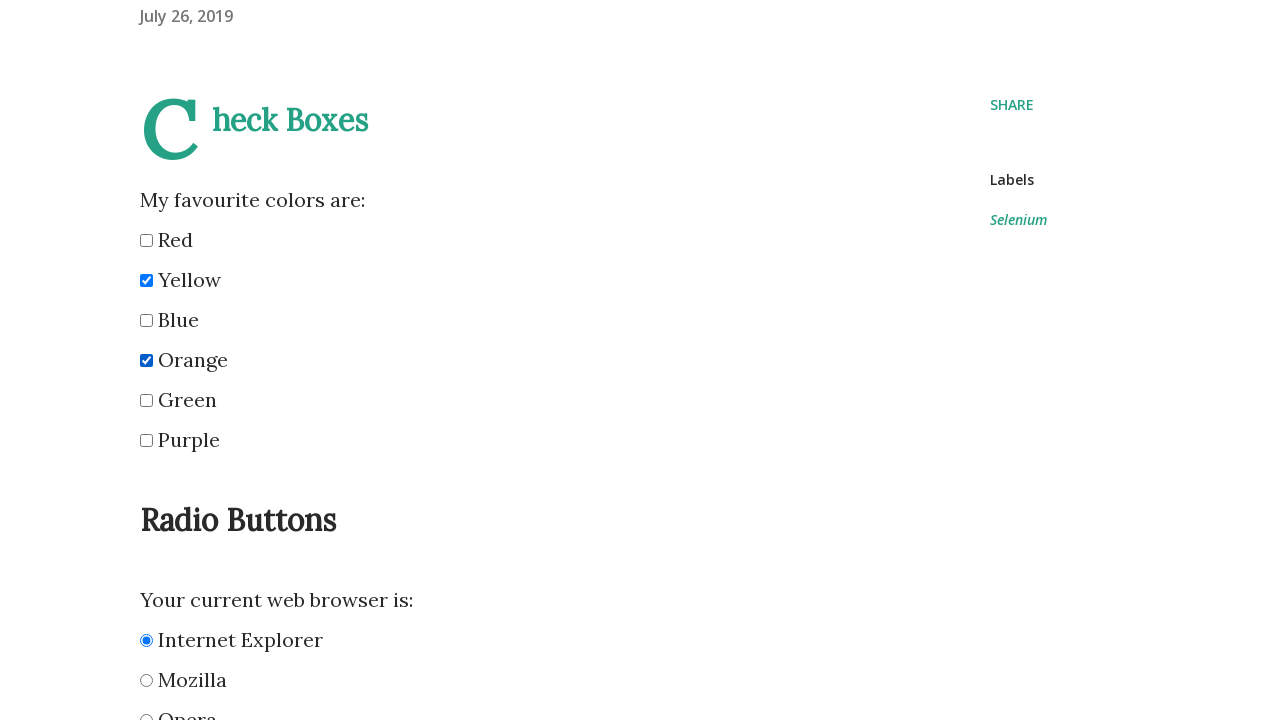

Retrieved radio button value: green
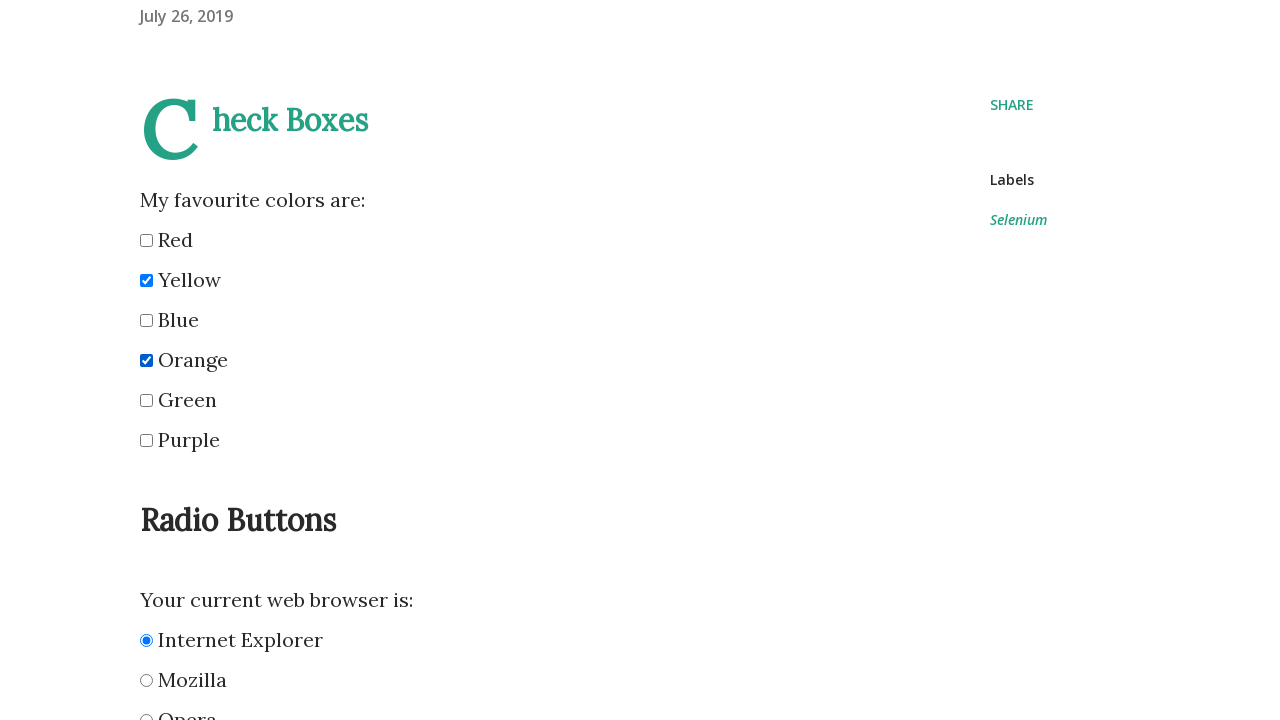

Retrieved radio button value: purple
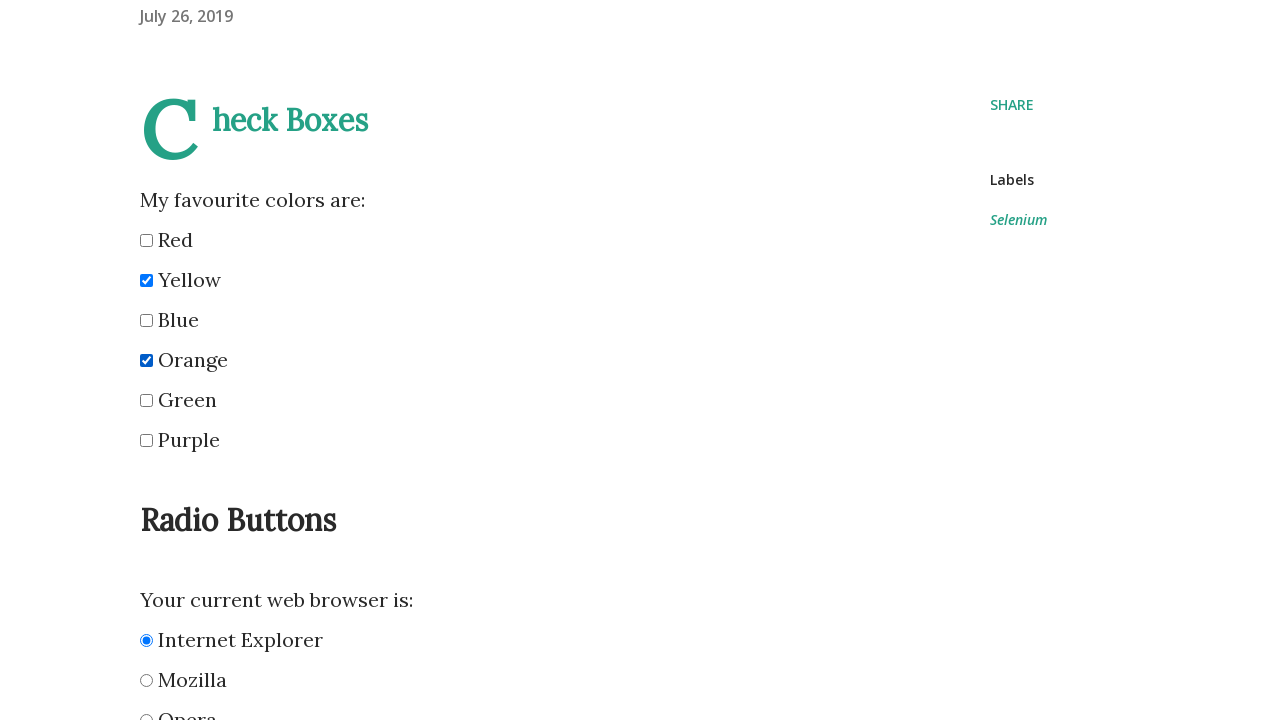

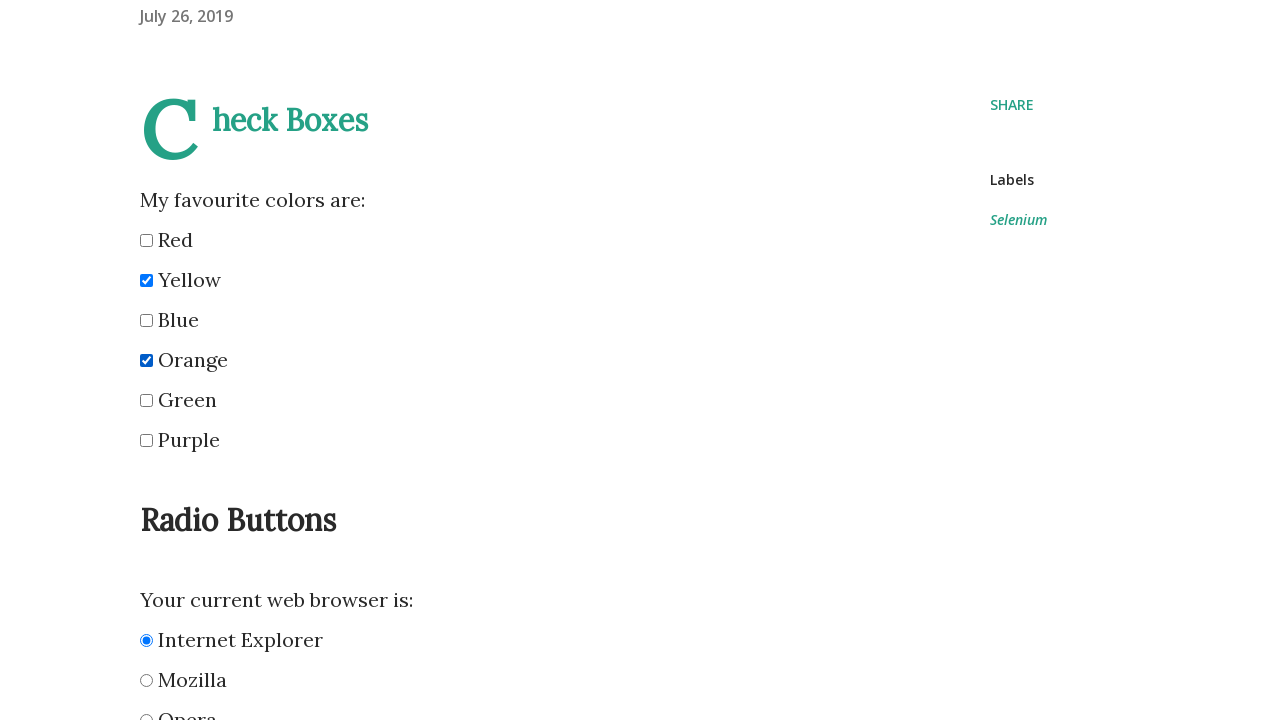